Tests dynamic element appearance by clicking a button and waiting for a paragraph element to appear with specific Polish text

Starting URL: https://testeroprogramowania.github.io/selenium/wait2.html

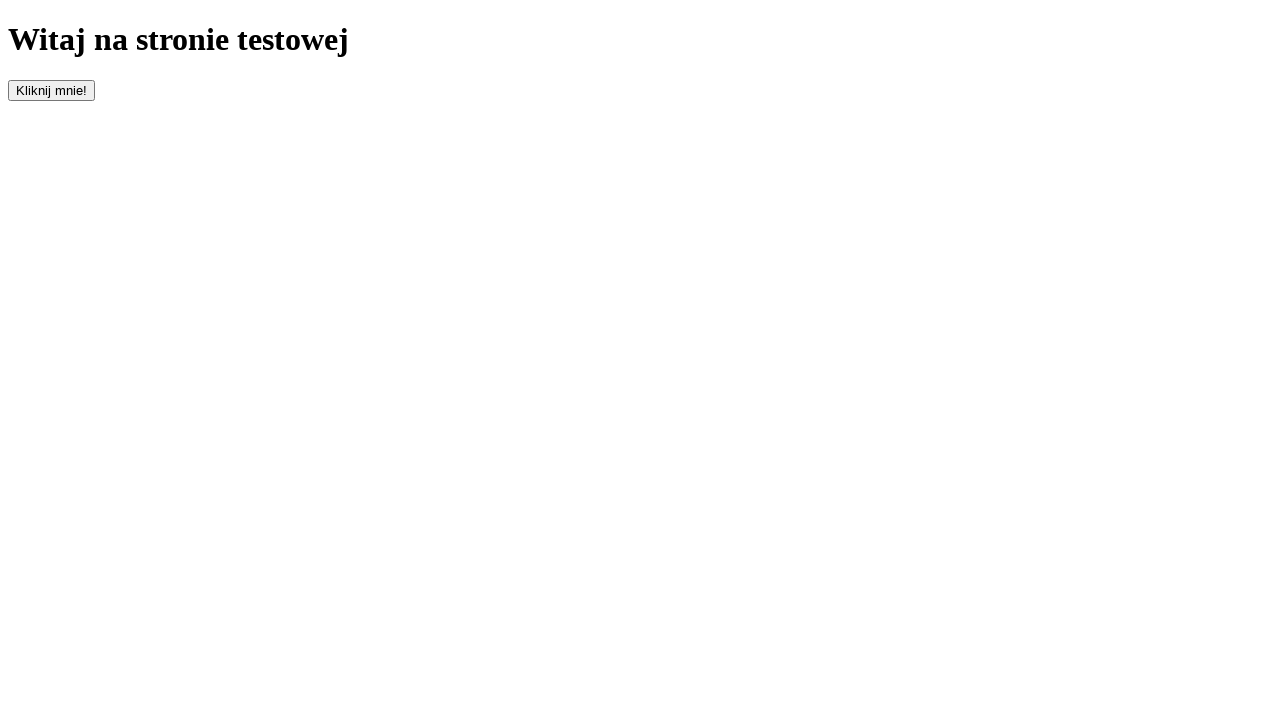

Clicked the button with id 'clickOnMe' to trigger element appearance at (52, 90) on #clickOnMe
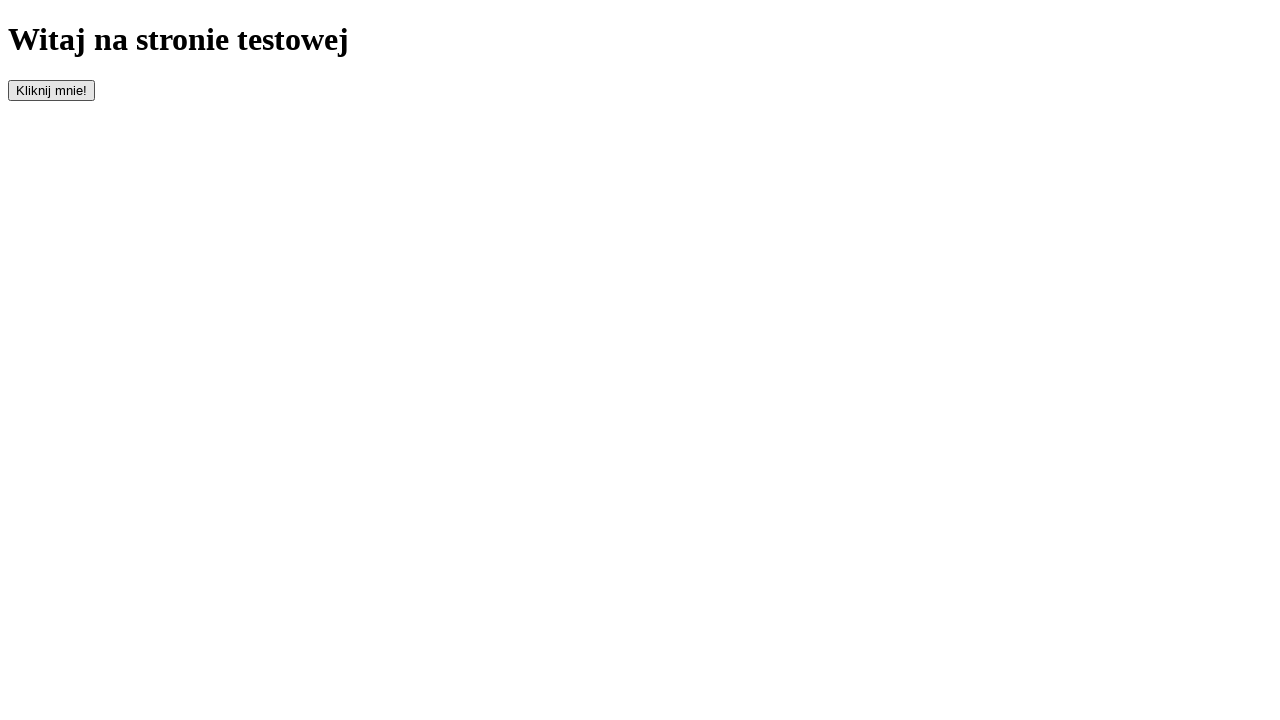

Waited for paragraph element to appear
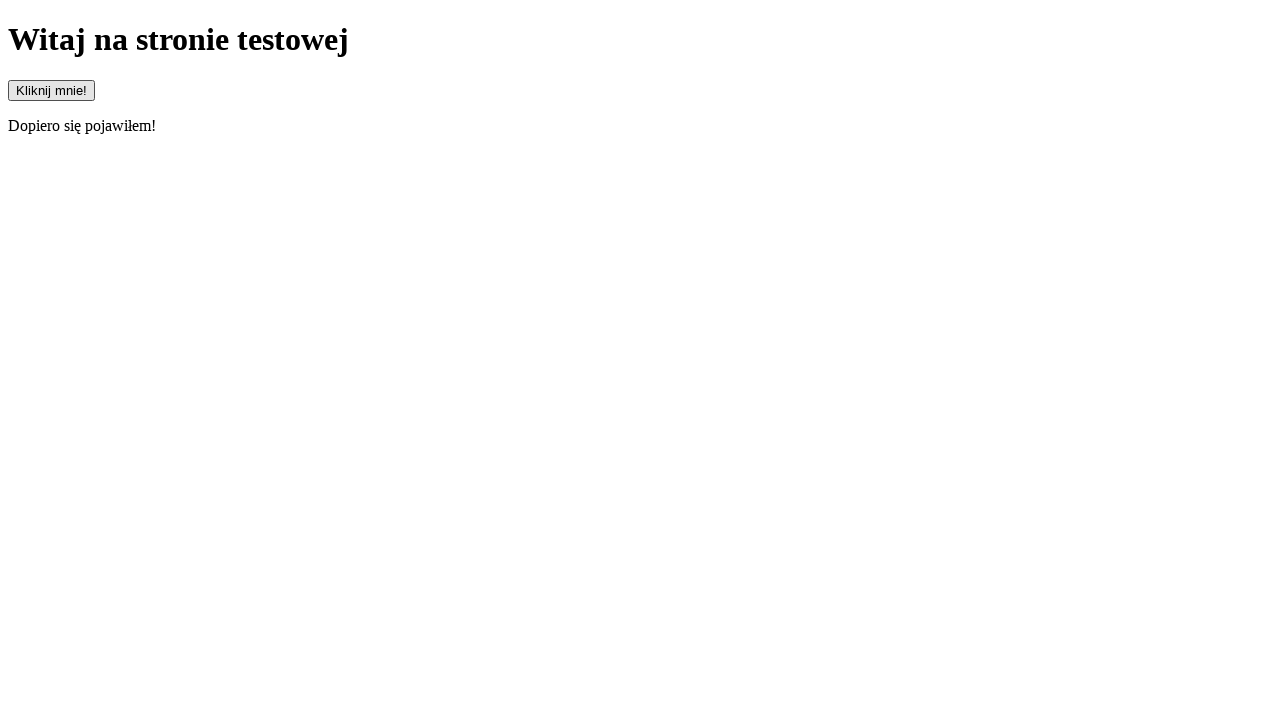

Retrieved text content from paragraph element
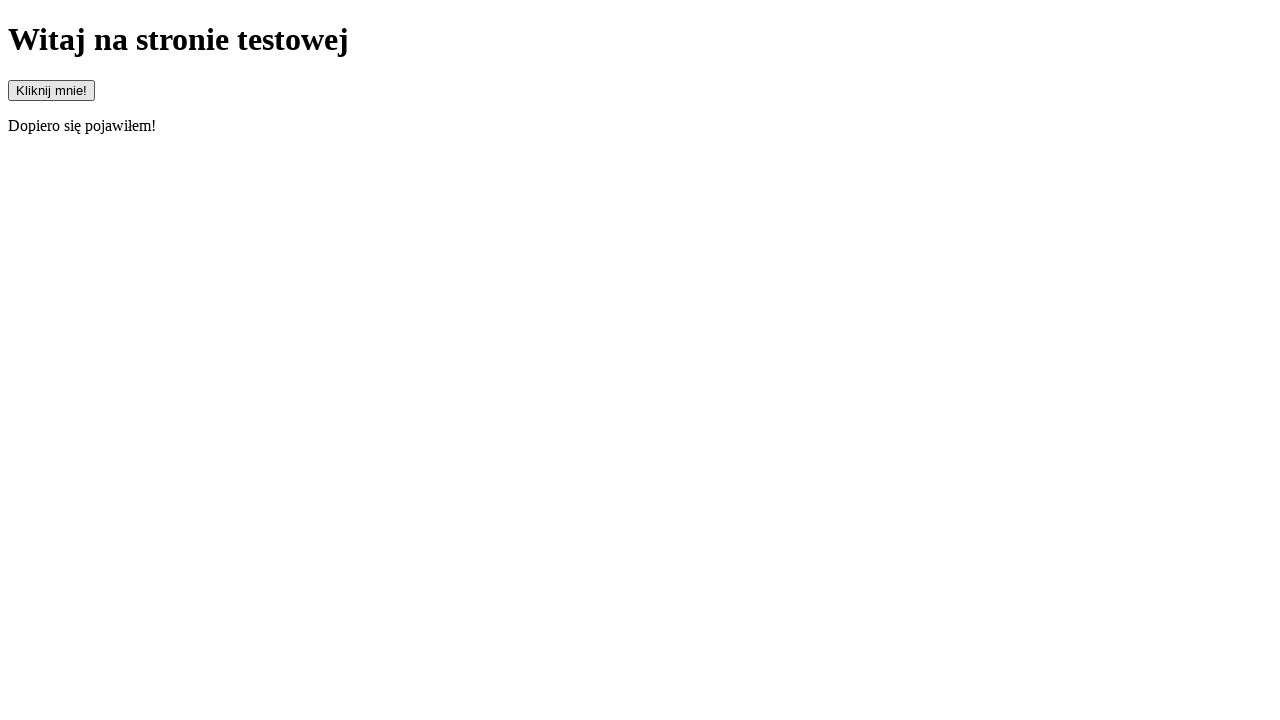

Verified paragraph text matches expected Polish text 'Dopiero się pojawiłem!'
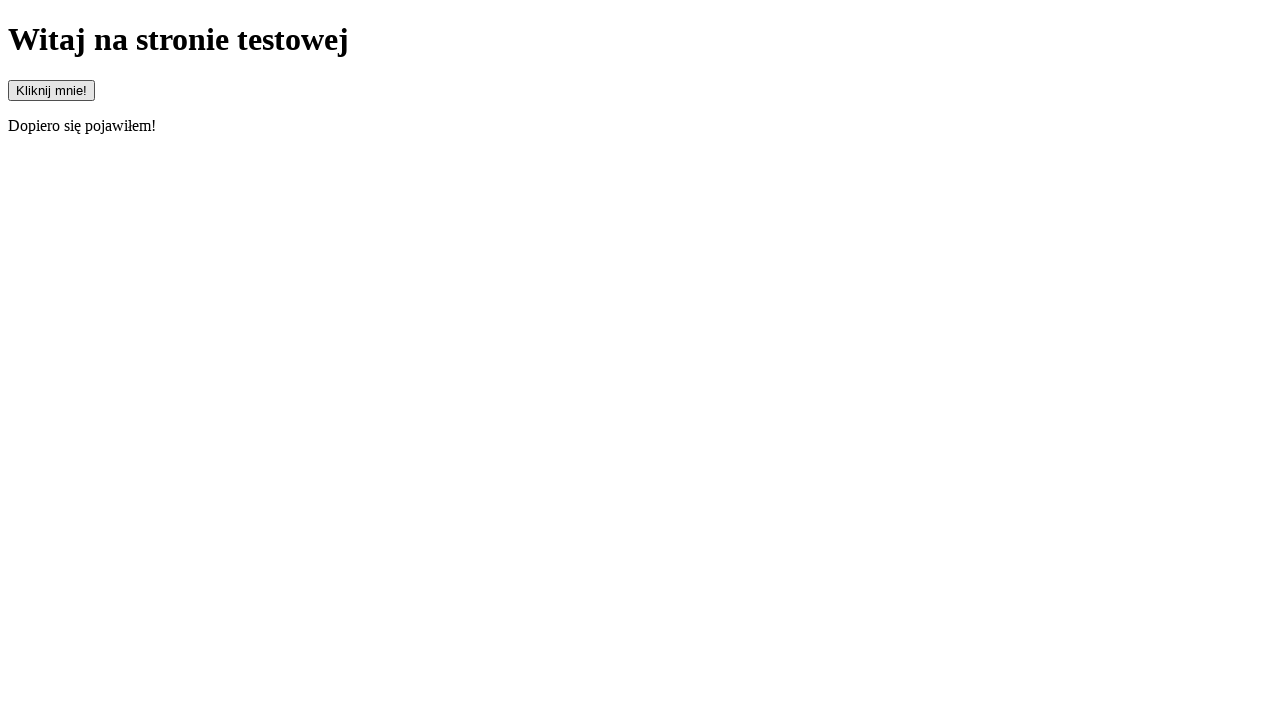

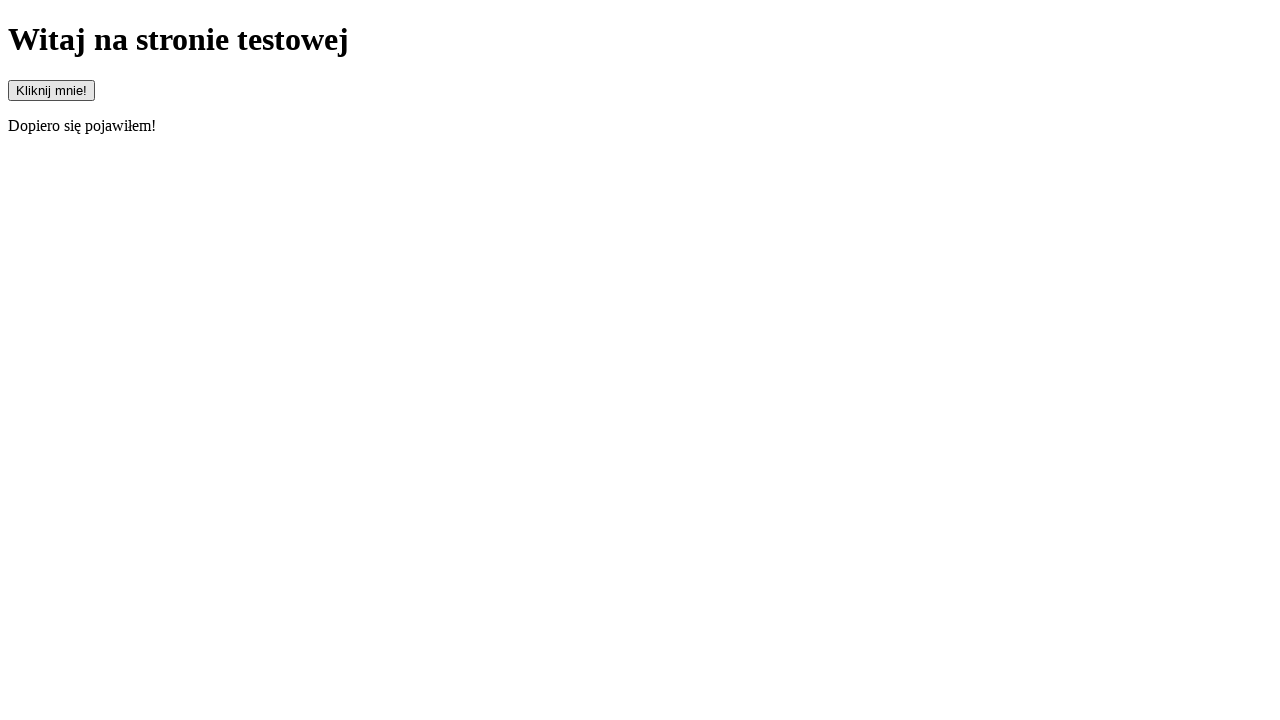